Tests successful login on the SauceDemo test site using valid demo credentials and verifies access to the main page

Starting URL: https://www.saucedemo.com/

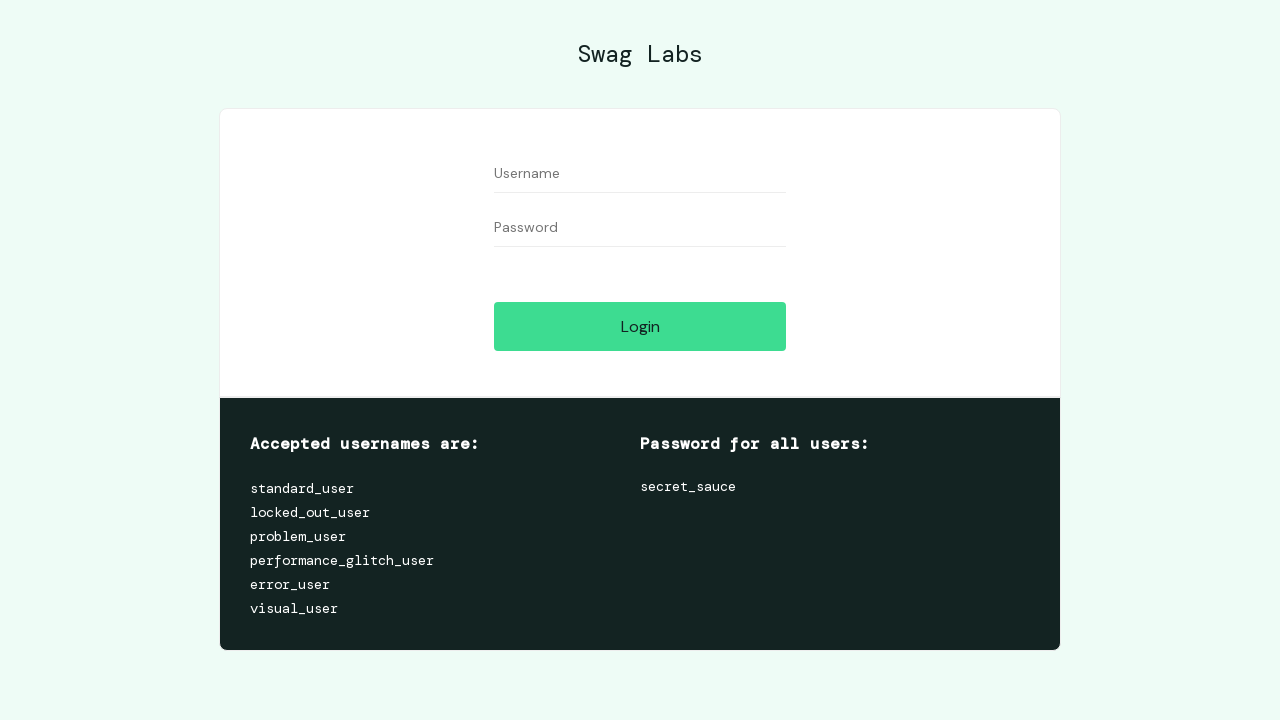

Entered username 'standard_user' in login field on #user-name
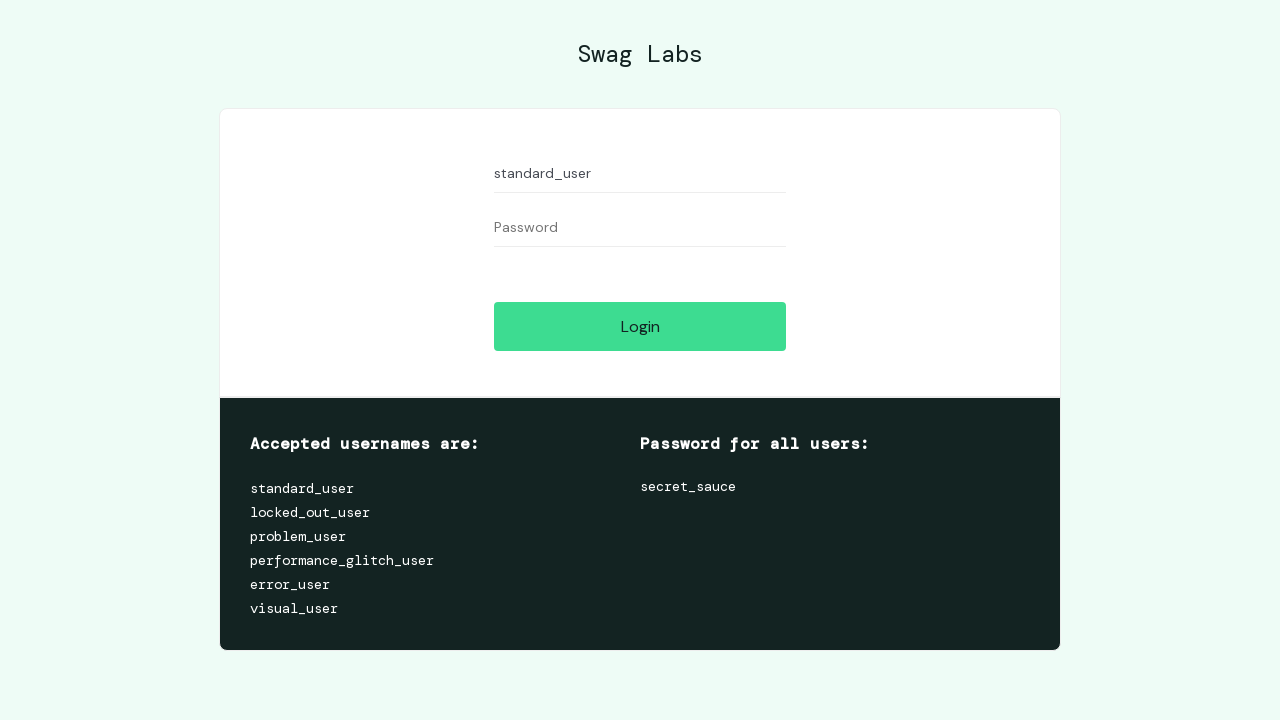

Entered password 'secret_sauce' in password field on #password
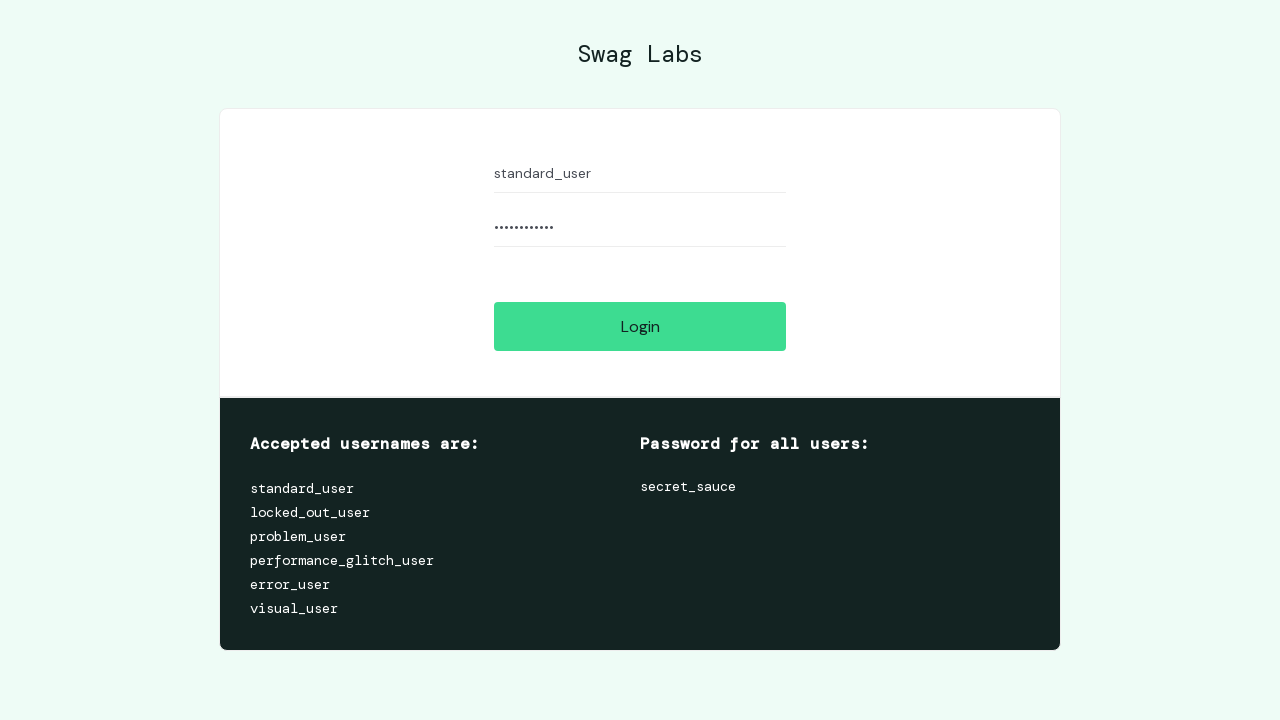

Clicked login button to submit credentials at (640, 326) on #login-button
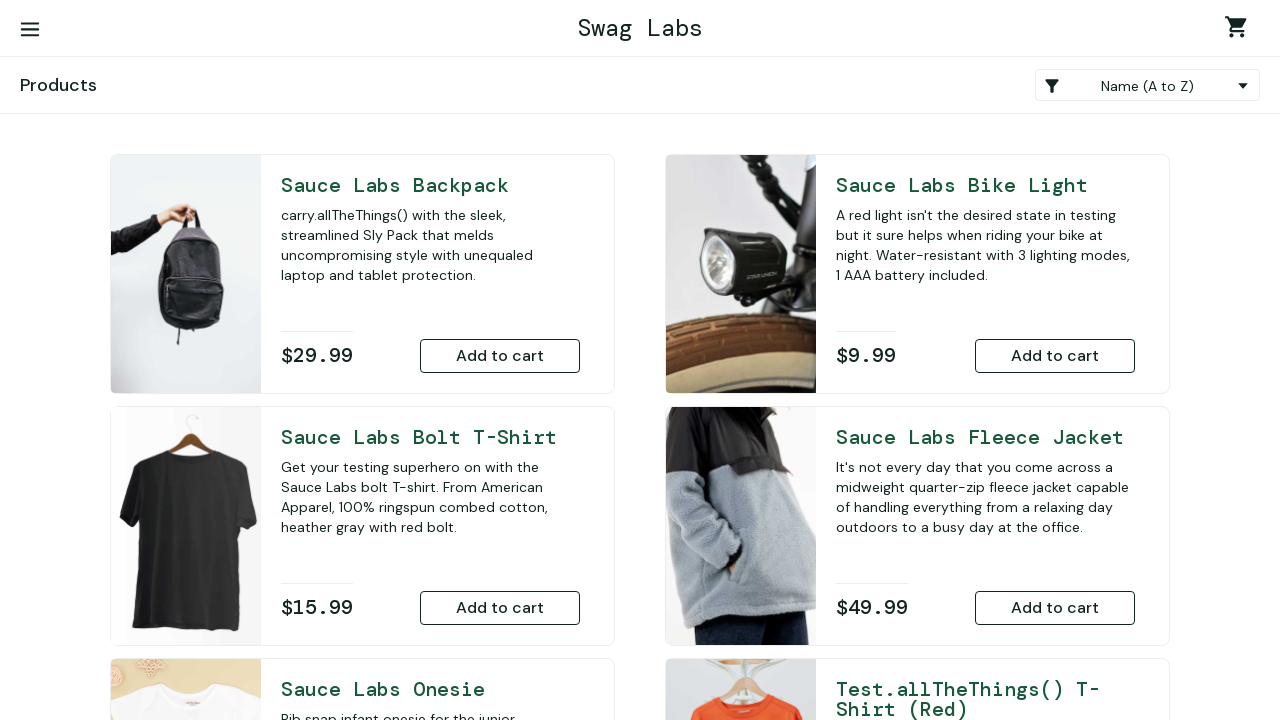

Verified successful login by confirming shopping cart element is visible on main page
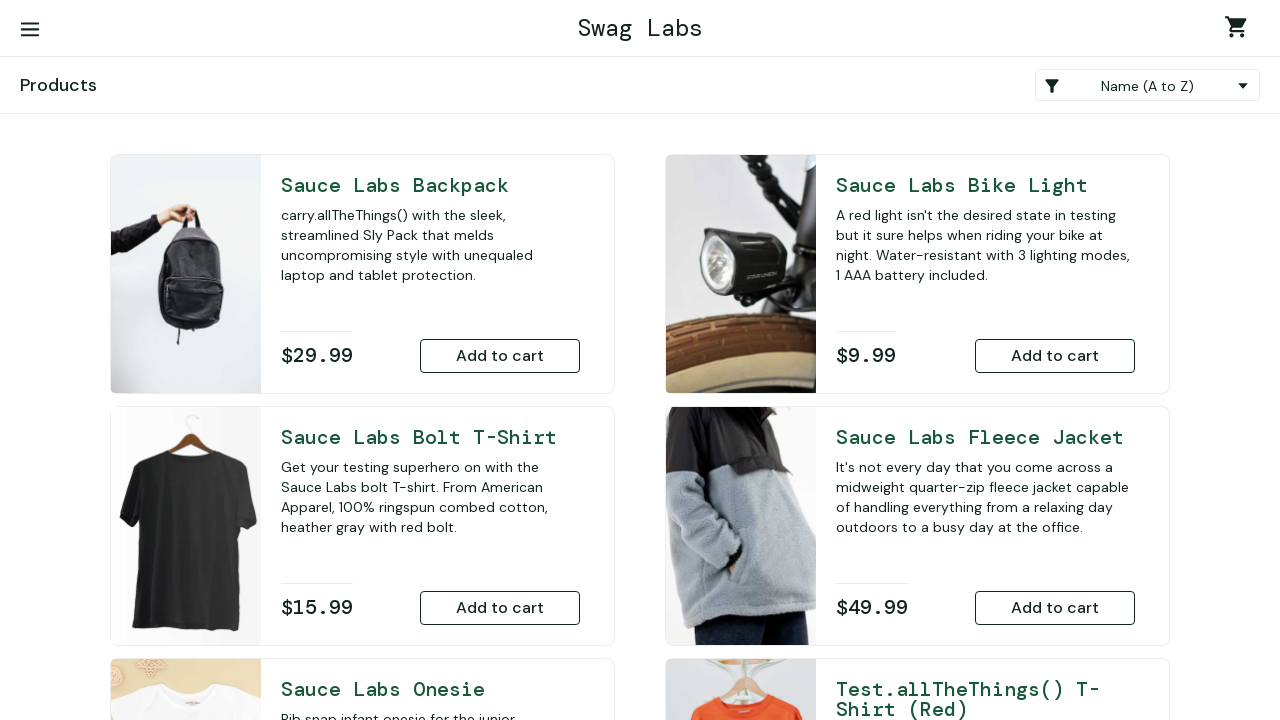

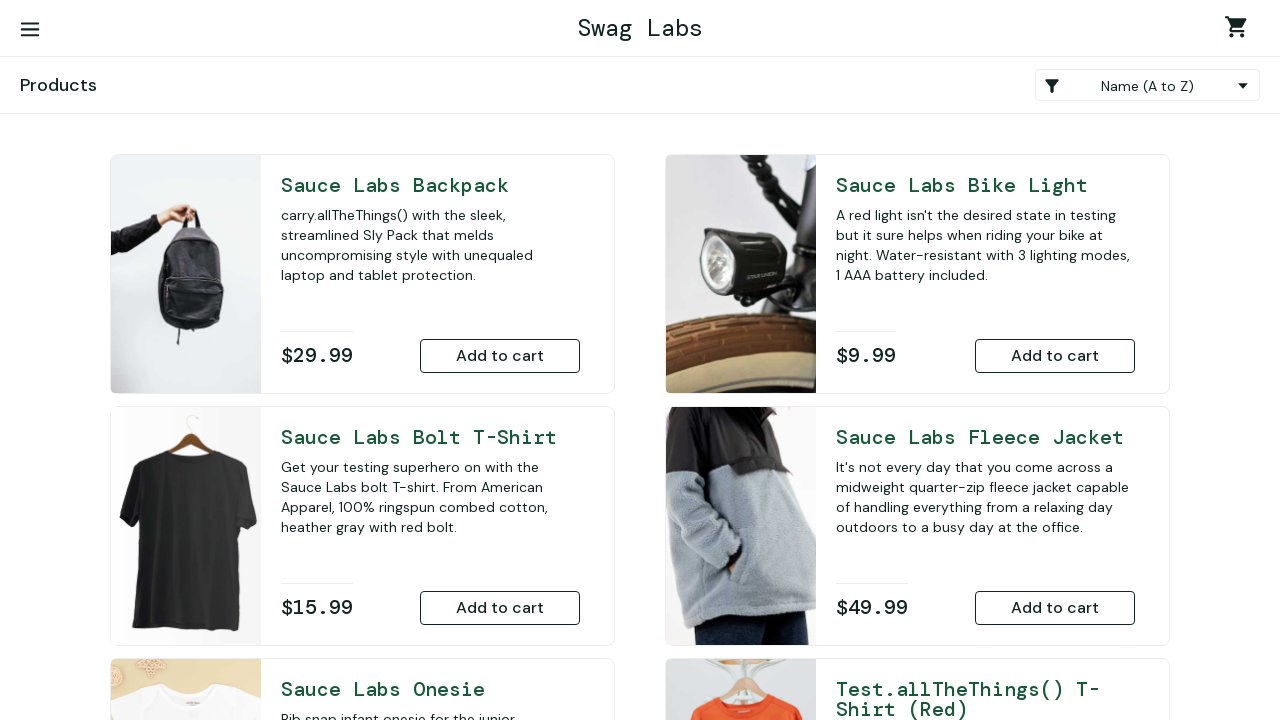